Tests jQuery UI selectable functionality by selecting multiple items through click and drag interaction

Starting URL: https://jqueryui.com/selectable/

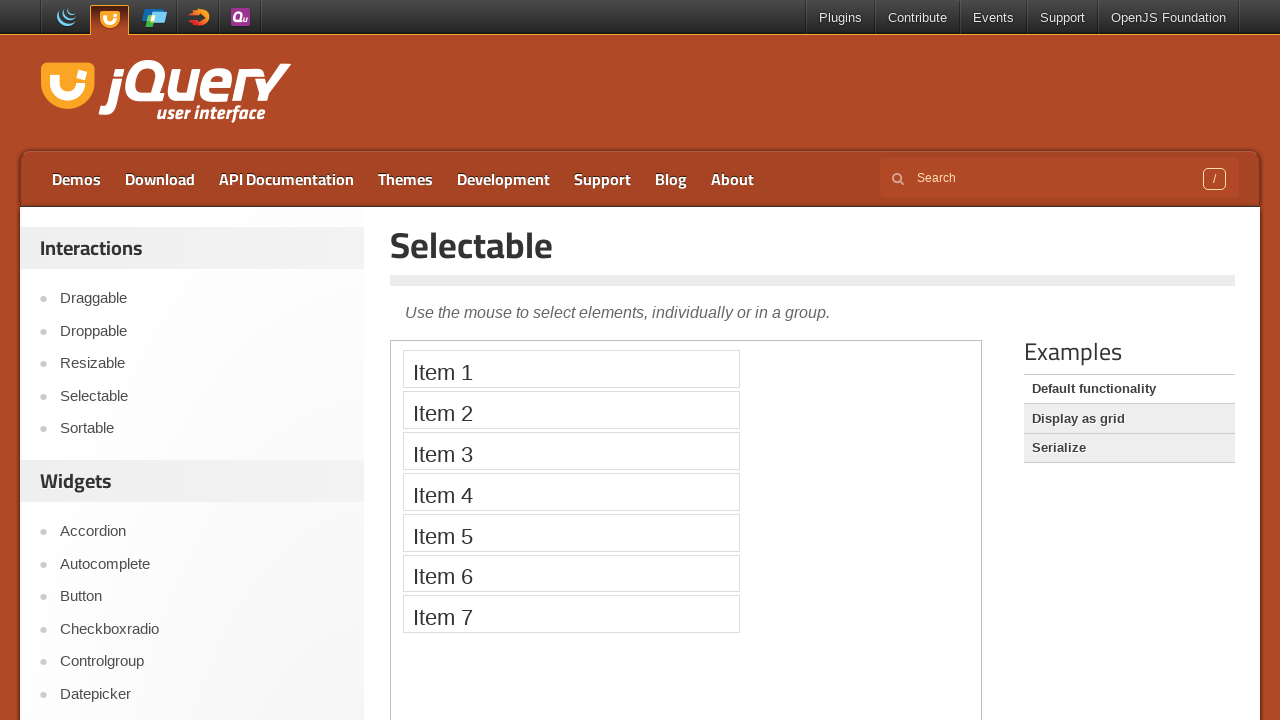

Located iframe containing selectable demo
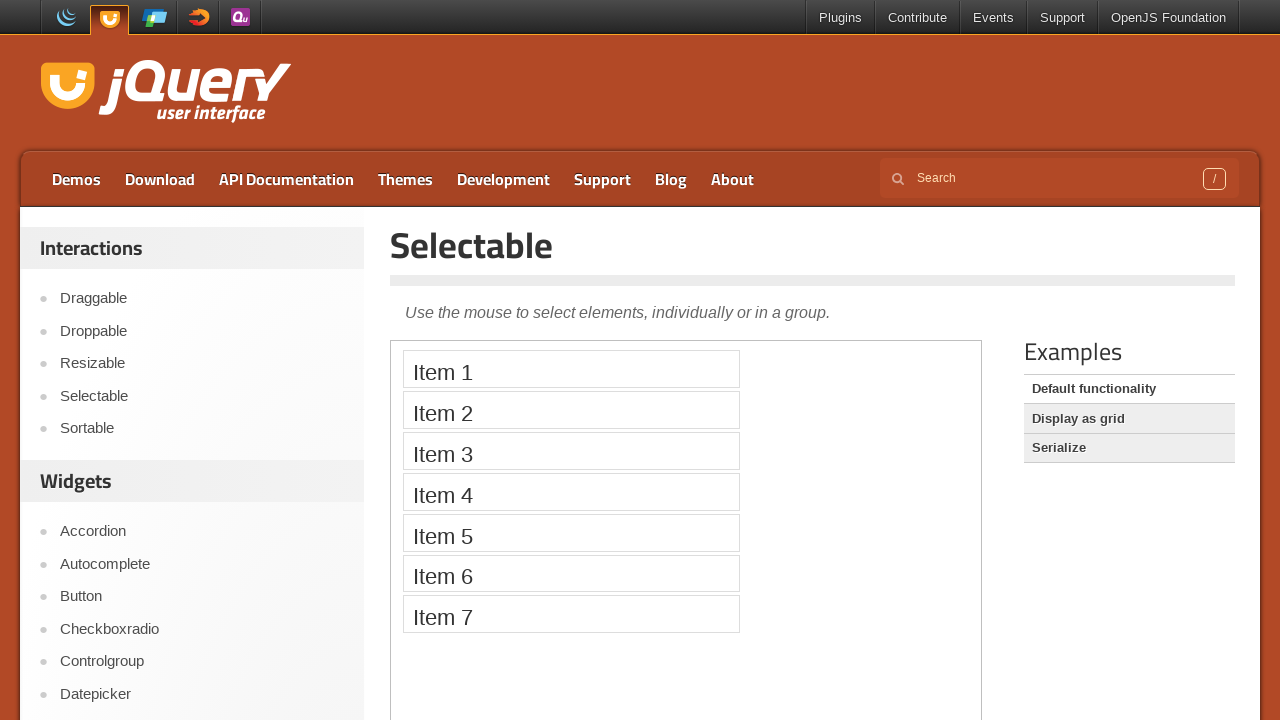

Waited 5000ms for demo to load
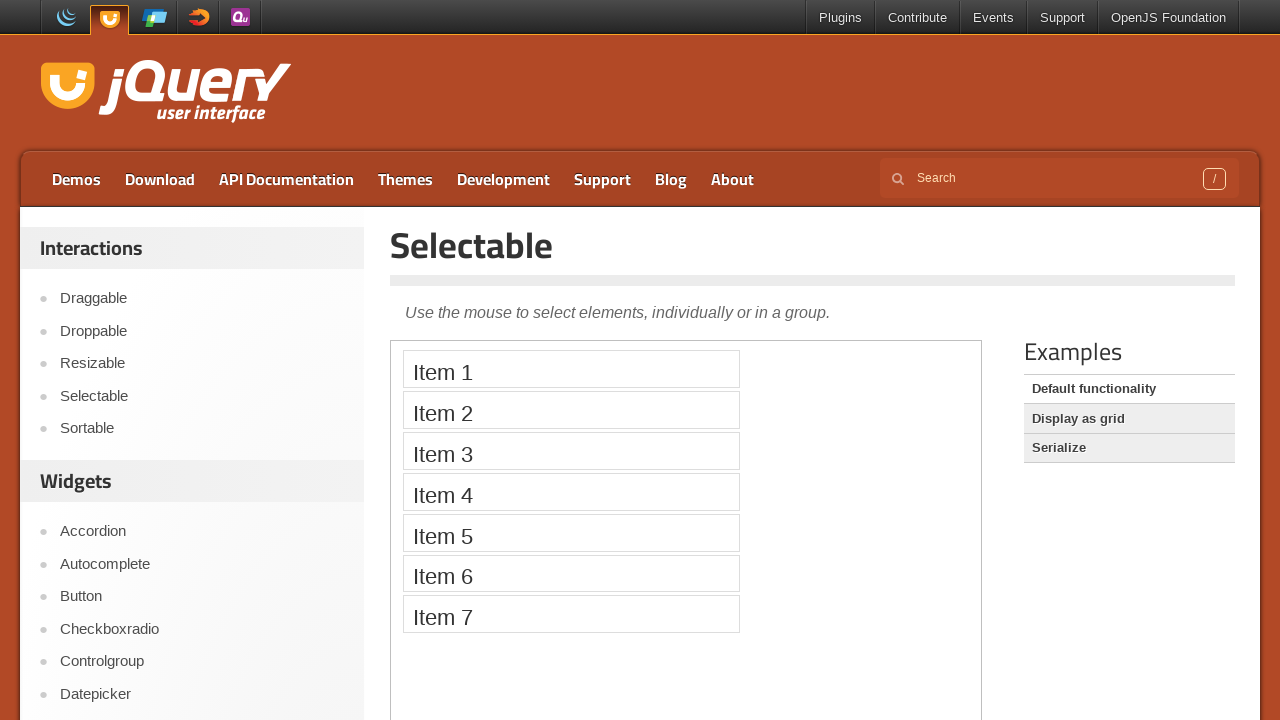

Located 'Item 1' in selectable list
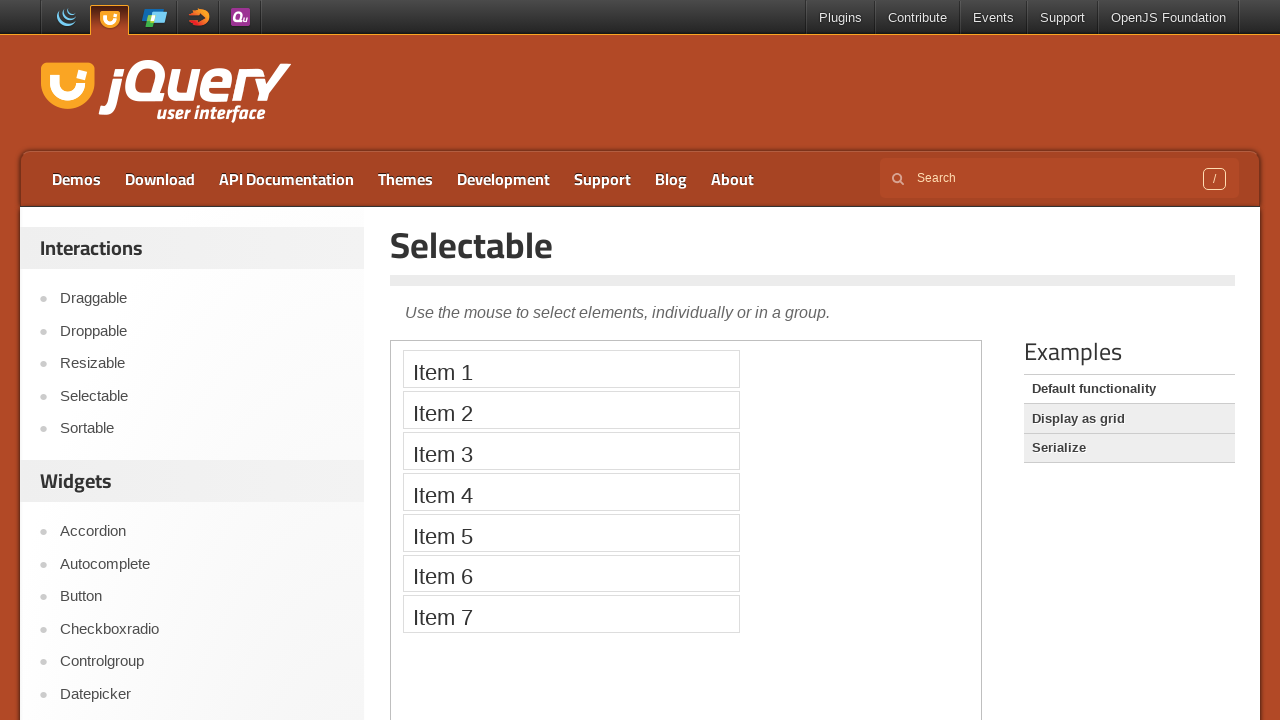

Located 'Item 6' in selectable list
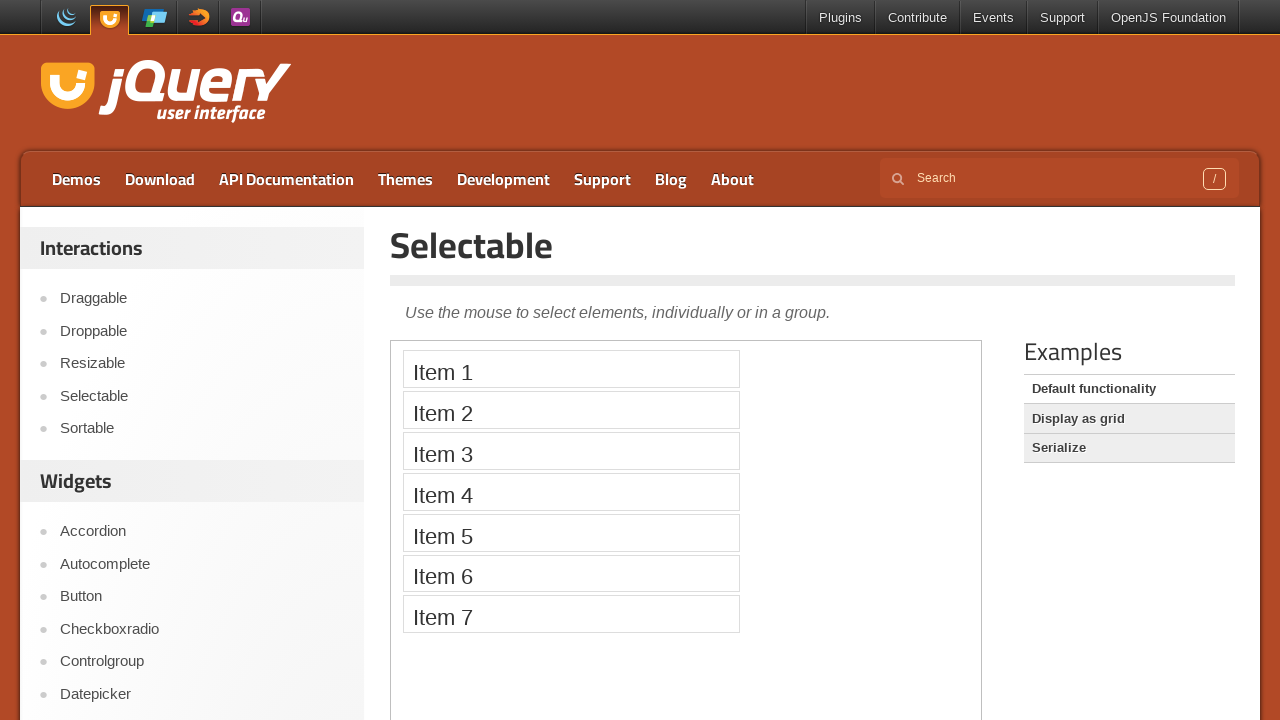

Dragged from Item 1 to Item 6 to select multiple items at (571, 573)
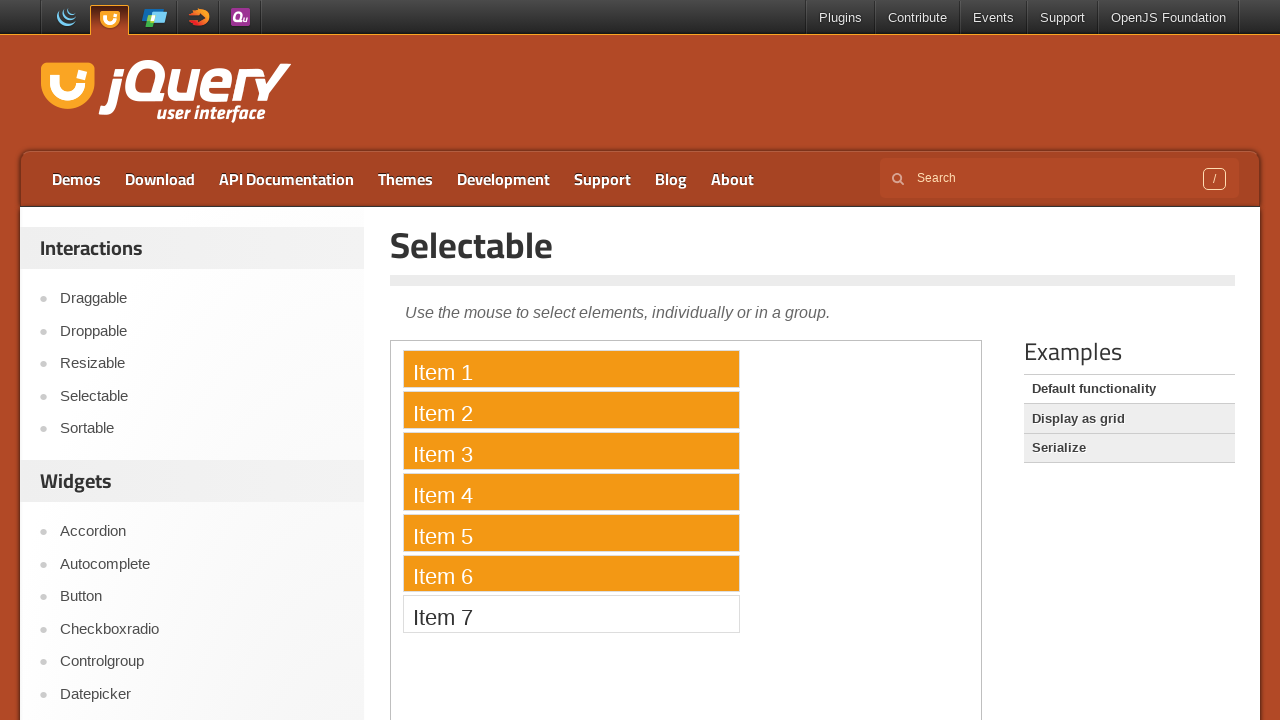

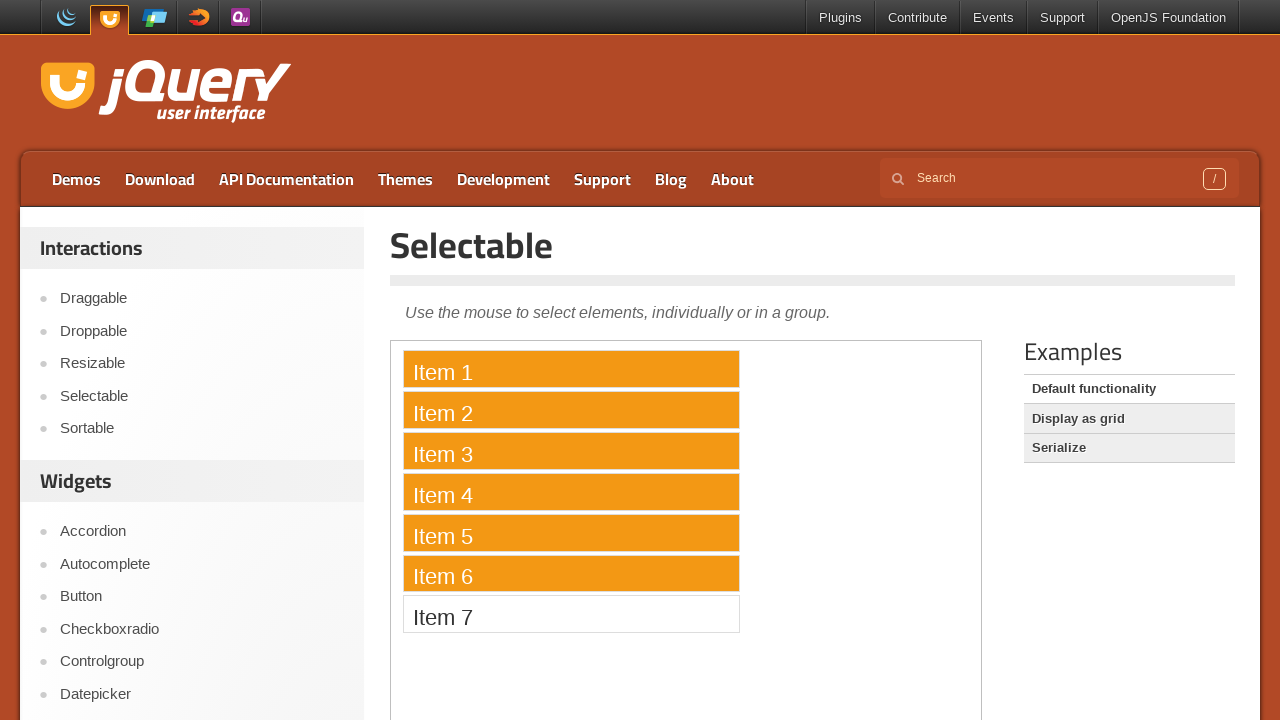